Tests registration error when required fields are not filled, verifying error messages are displayed.

Starting URL: https://hotel-example-site.takeyaqa.dev/ja/index.html

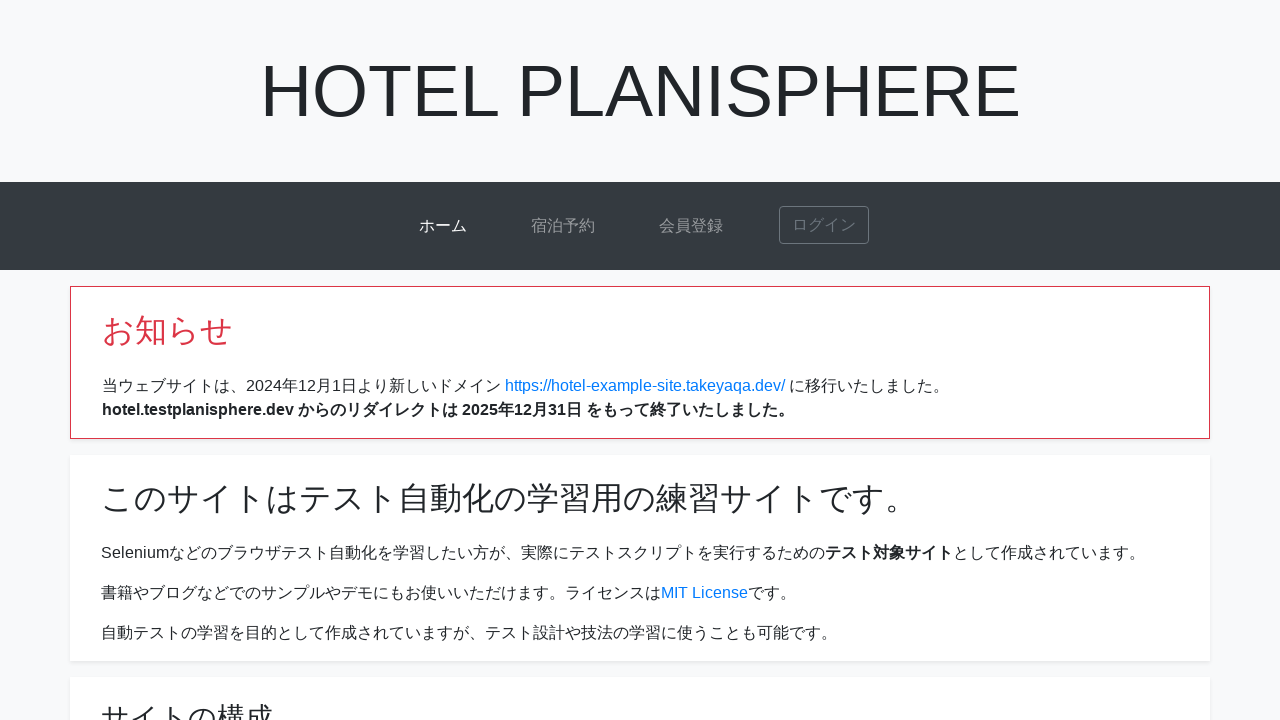

Clicked signup link to navigate to registration page at (691, 226) on a[href*="signup"]
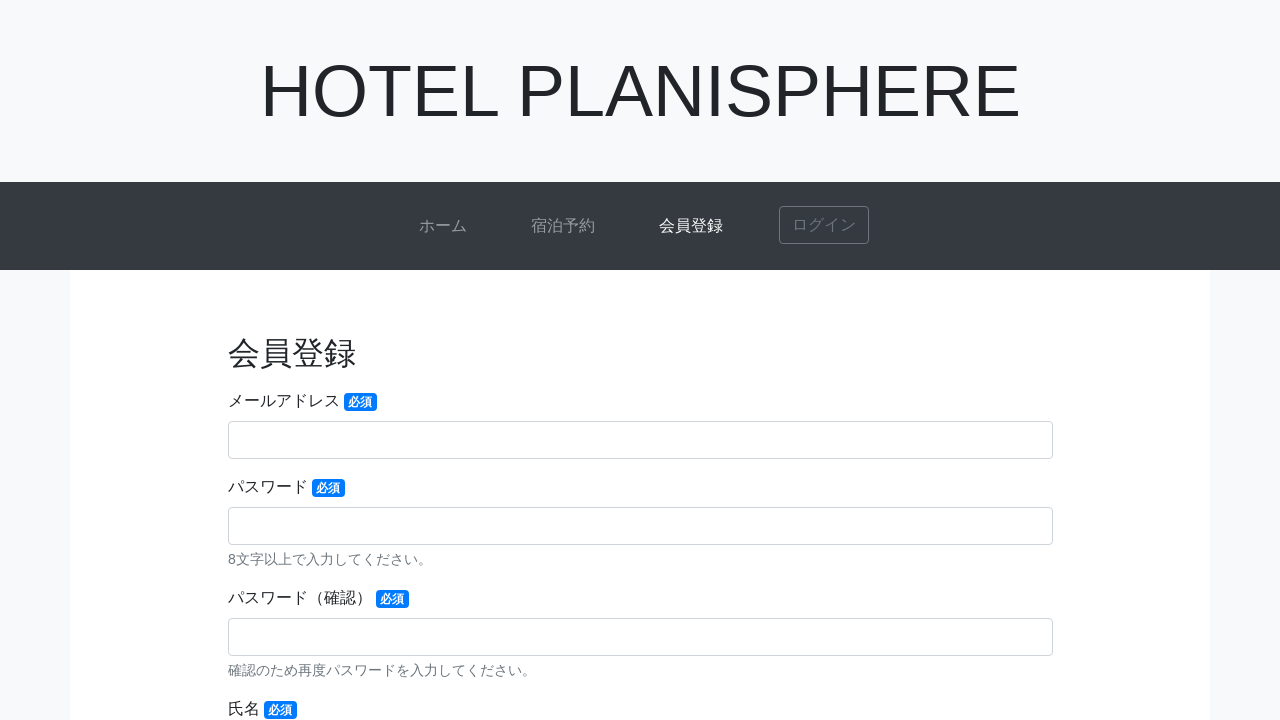

Signup page loaded successfully
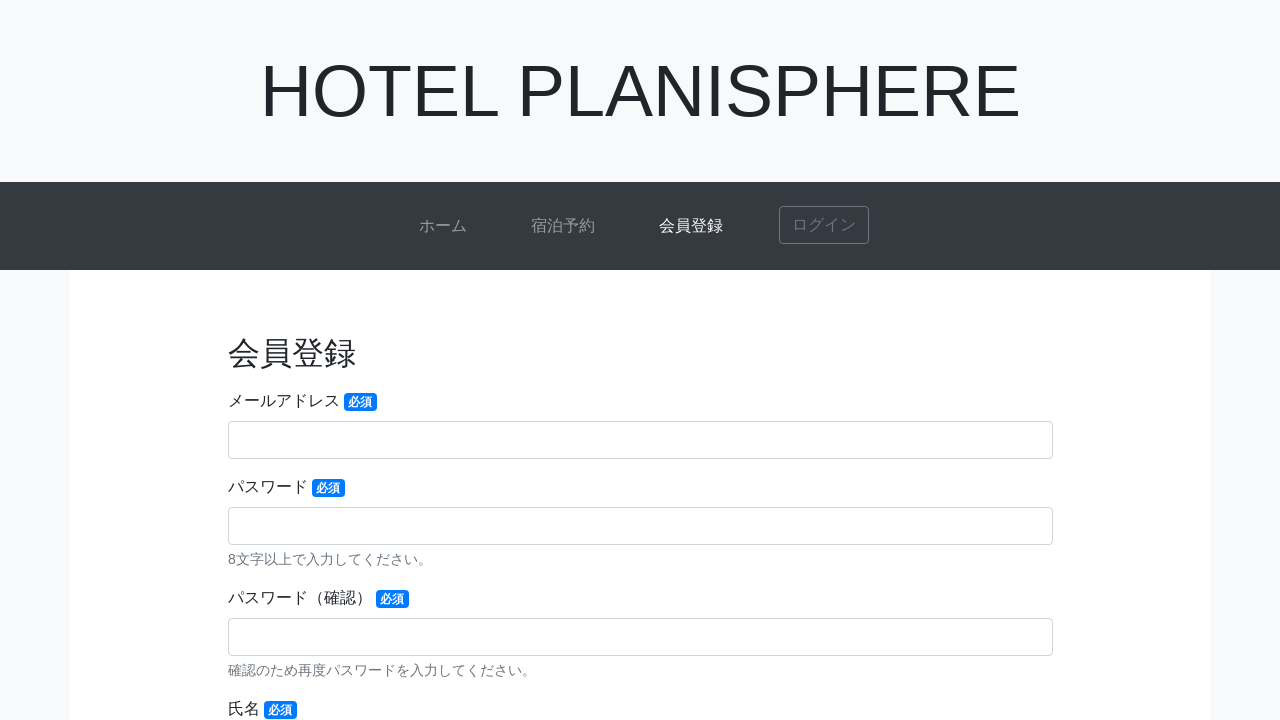

Clicked submit button without filling any required fields at (640, 477) on button[type="submit"]
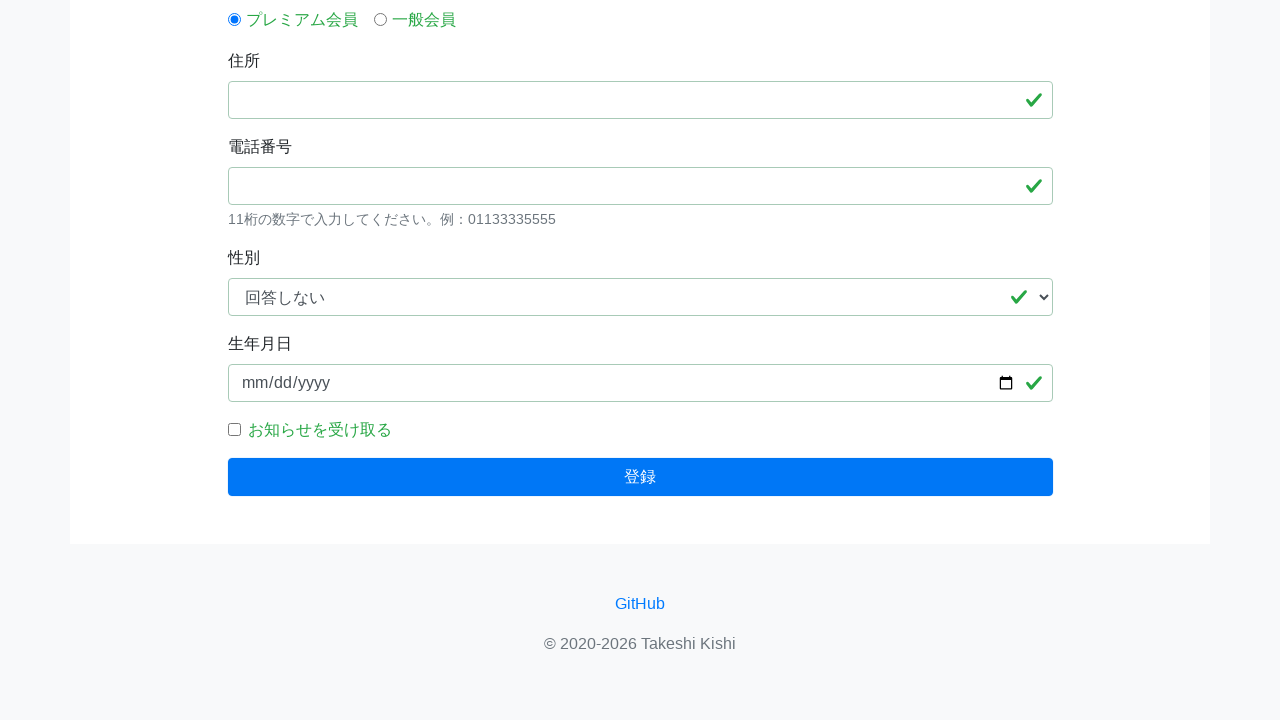

Error message displayed: required field validation error
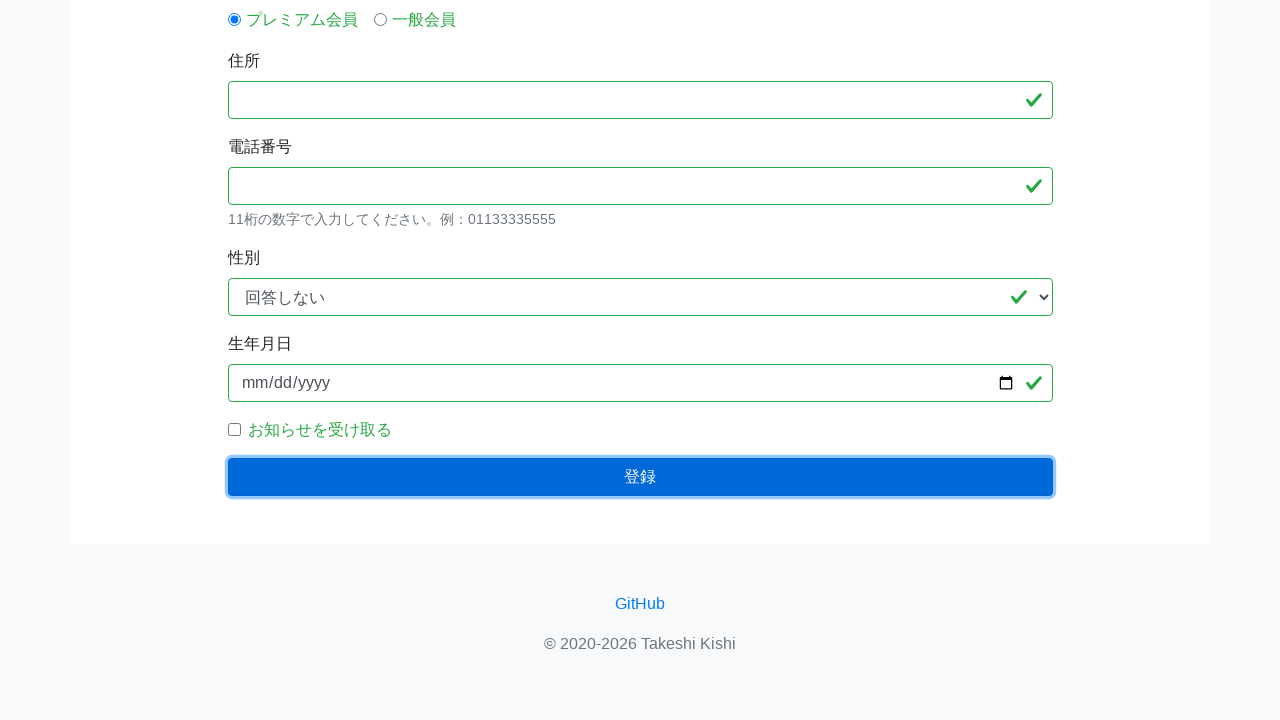

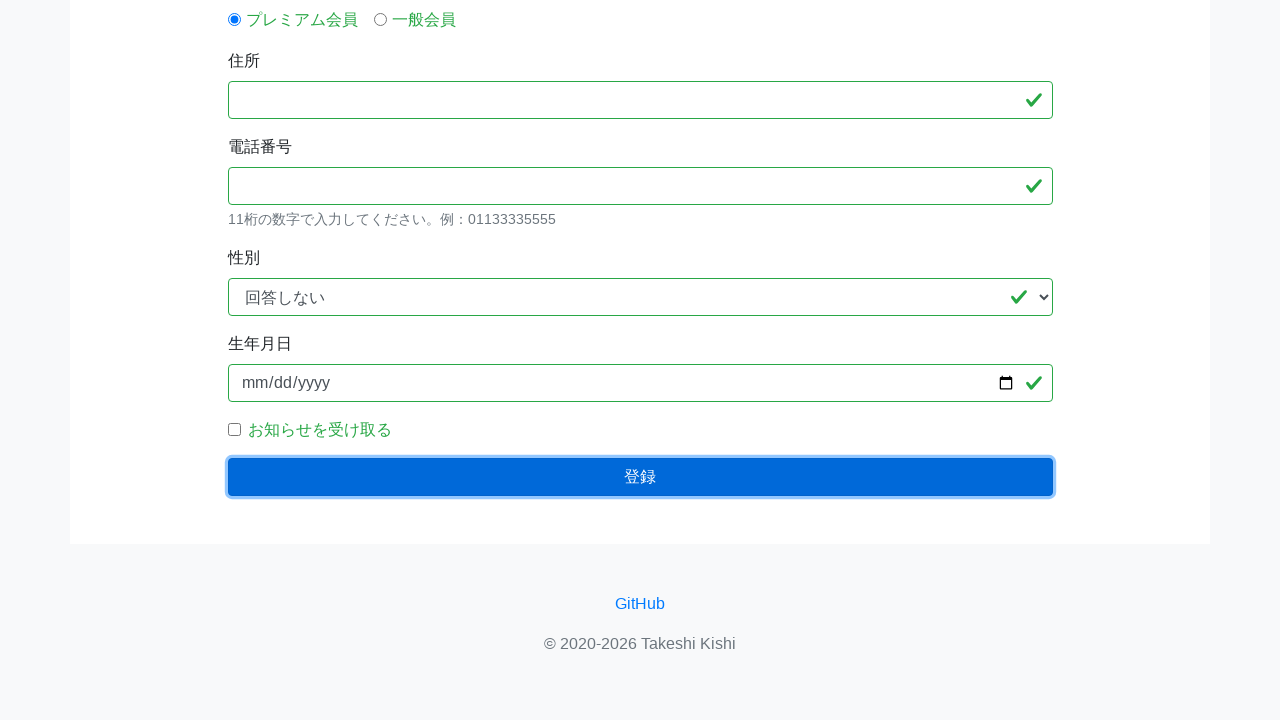